Tests checkbox interaction on a practice automation page by verifying initial unselected state, clicking to select, and confirming the checkbox becomes selected.

Starting URL: https://rahulshettyacademy.com/AutomationPractice/

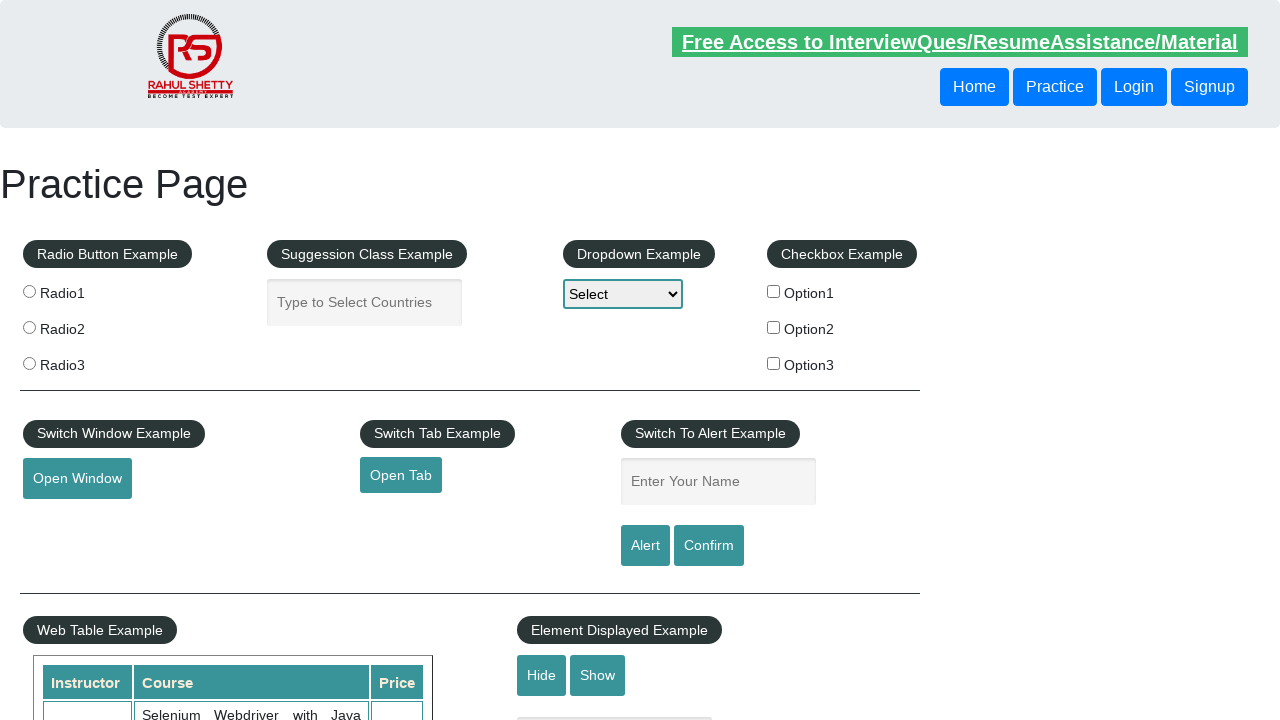

Navigated to AutomationPractice page
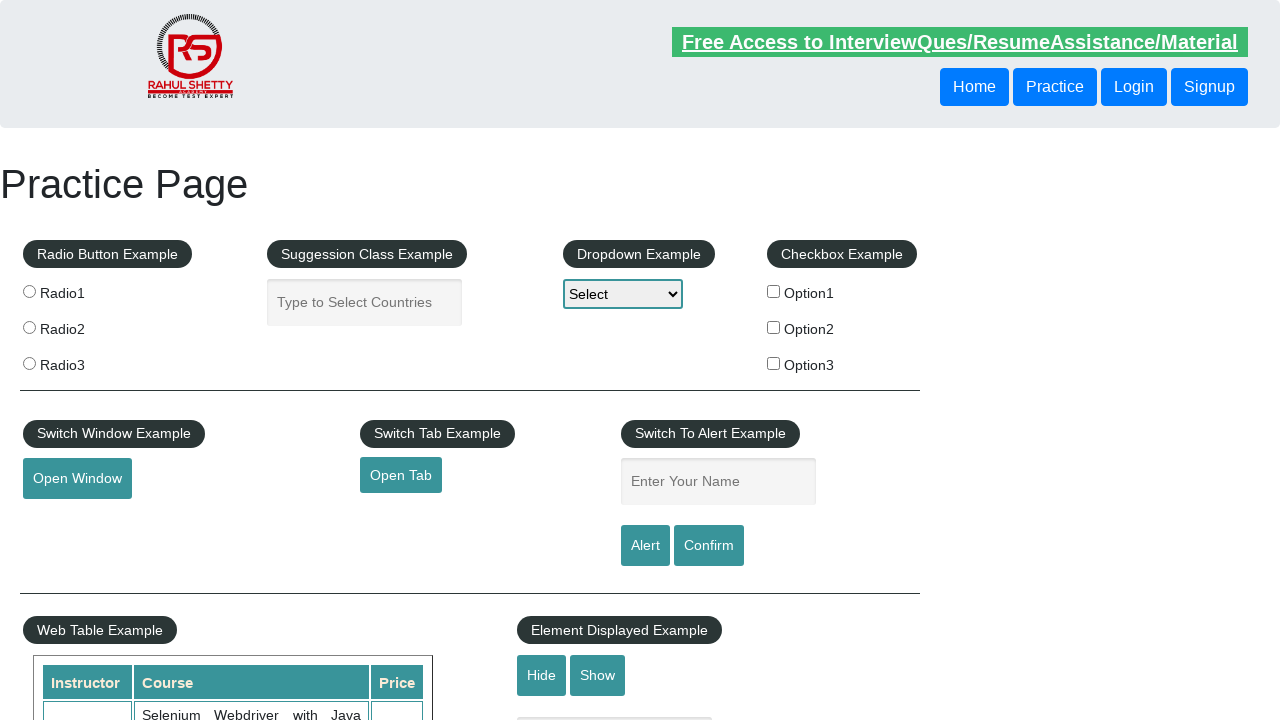

Located checkbox element with ID 'checkBoxOption1'
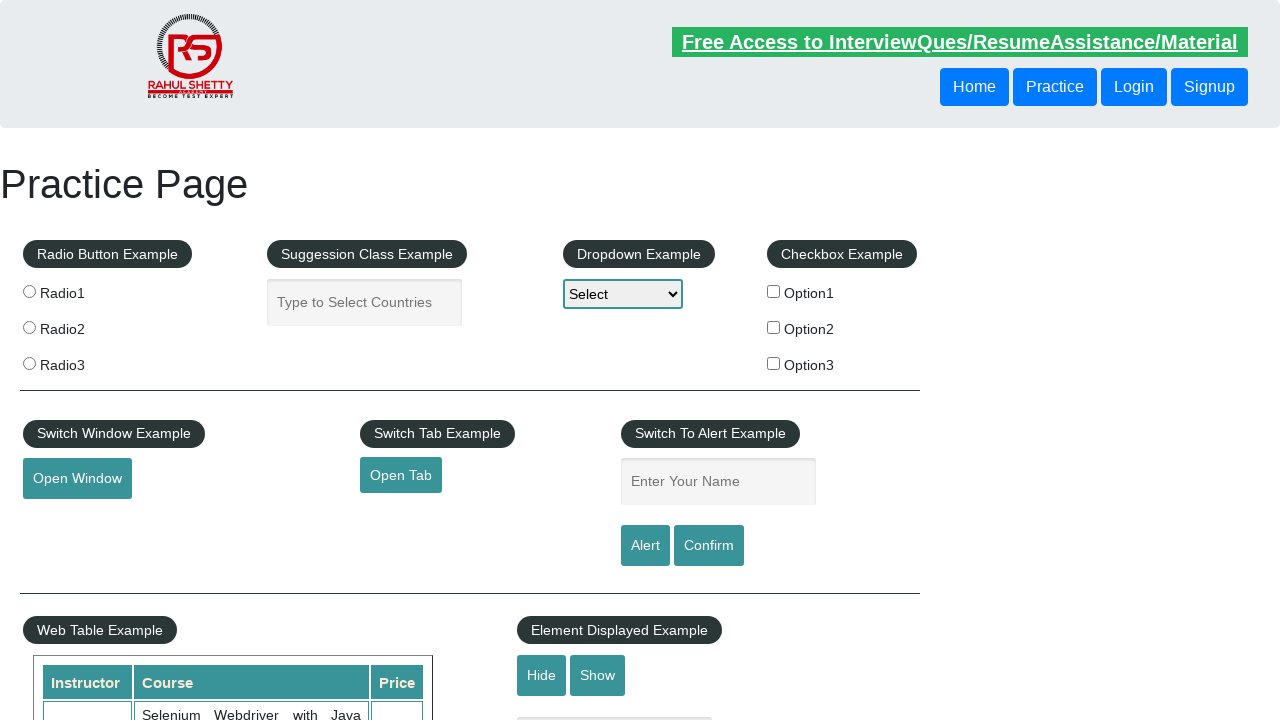

Verified checkbox is initially unchecked
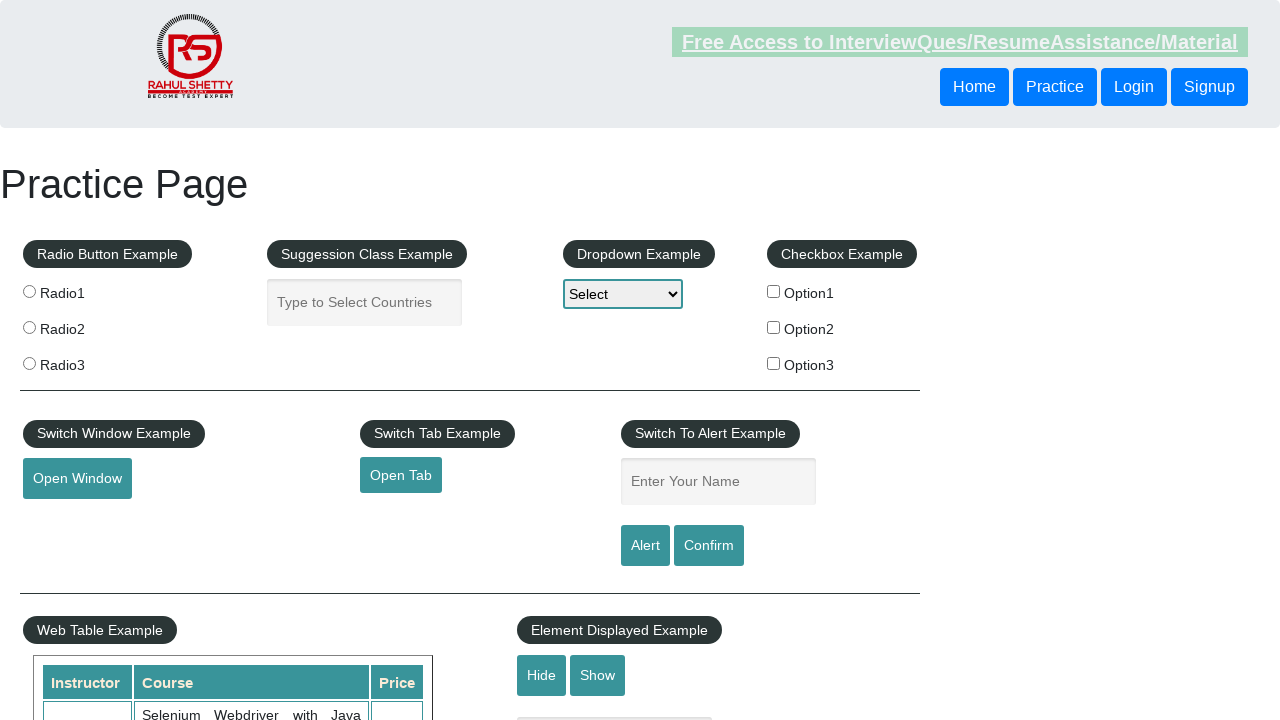

Clicked checkbox to select it at (774, 291) on #checkBoxOption1
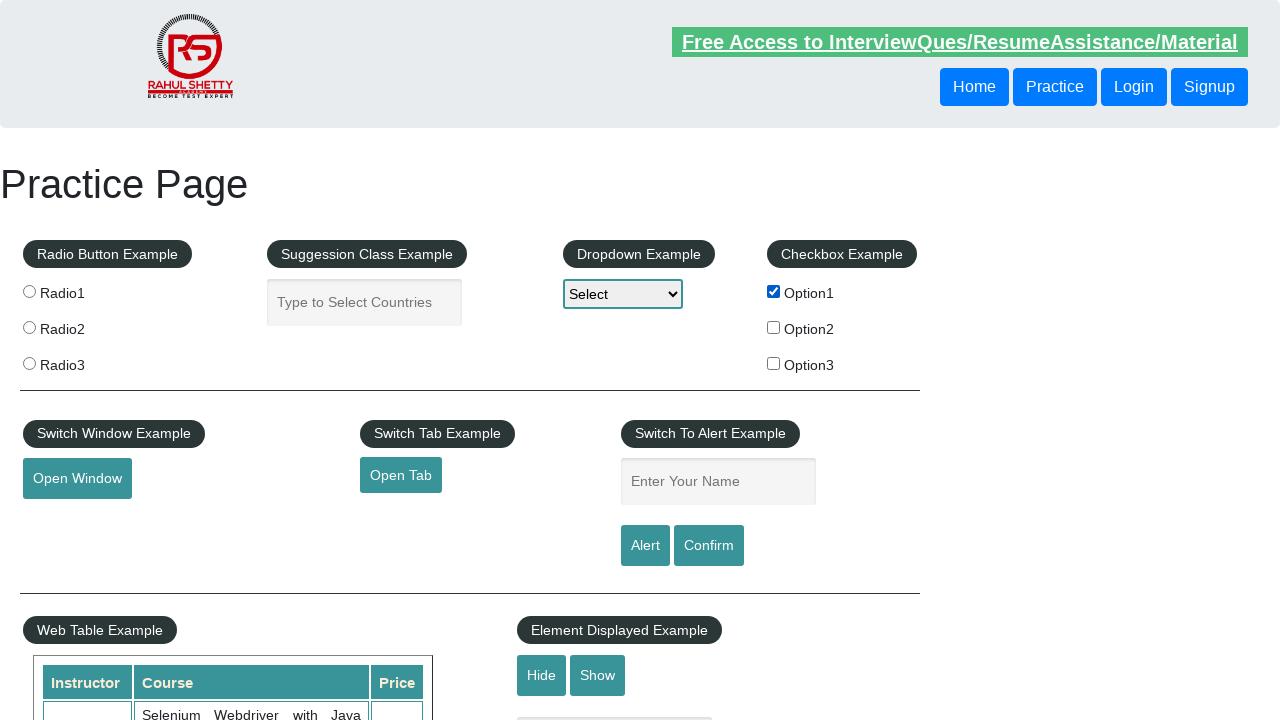

Verified checkbox is now checked after clicking
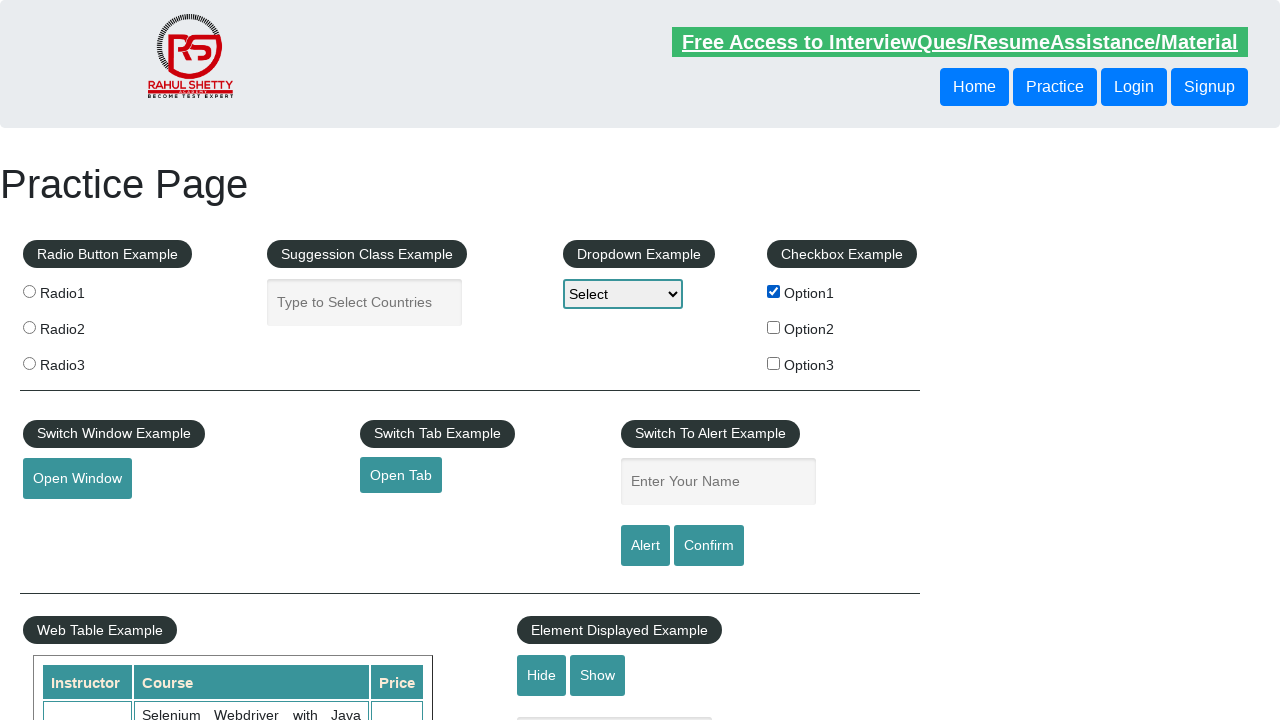

Counted total checkboxes on page: 3
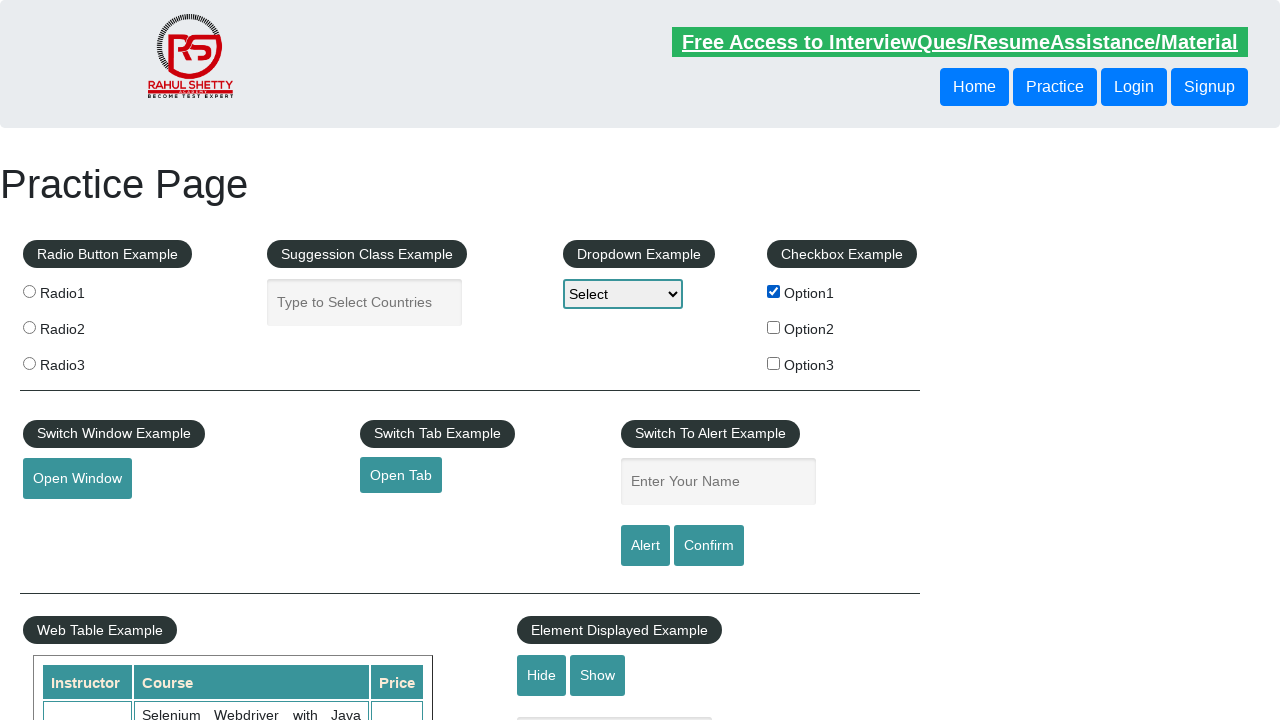

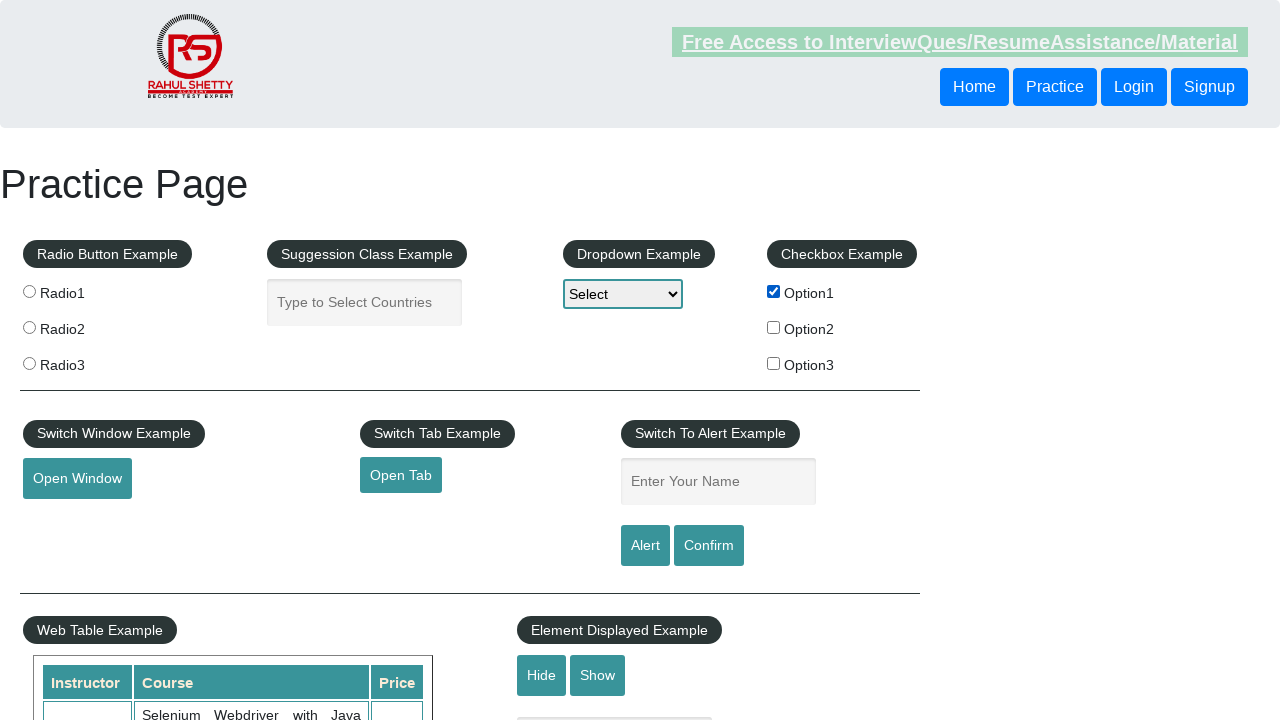